Tests drag and drop functionality by dragging an element from source to target within an iframe

Starting URL: https://jqueryui.com/droppable/

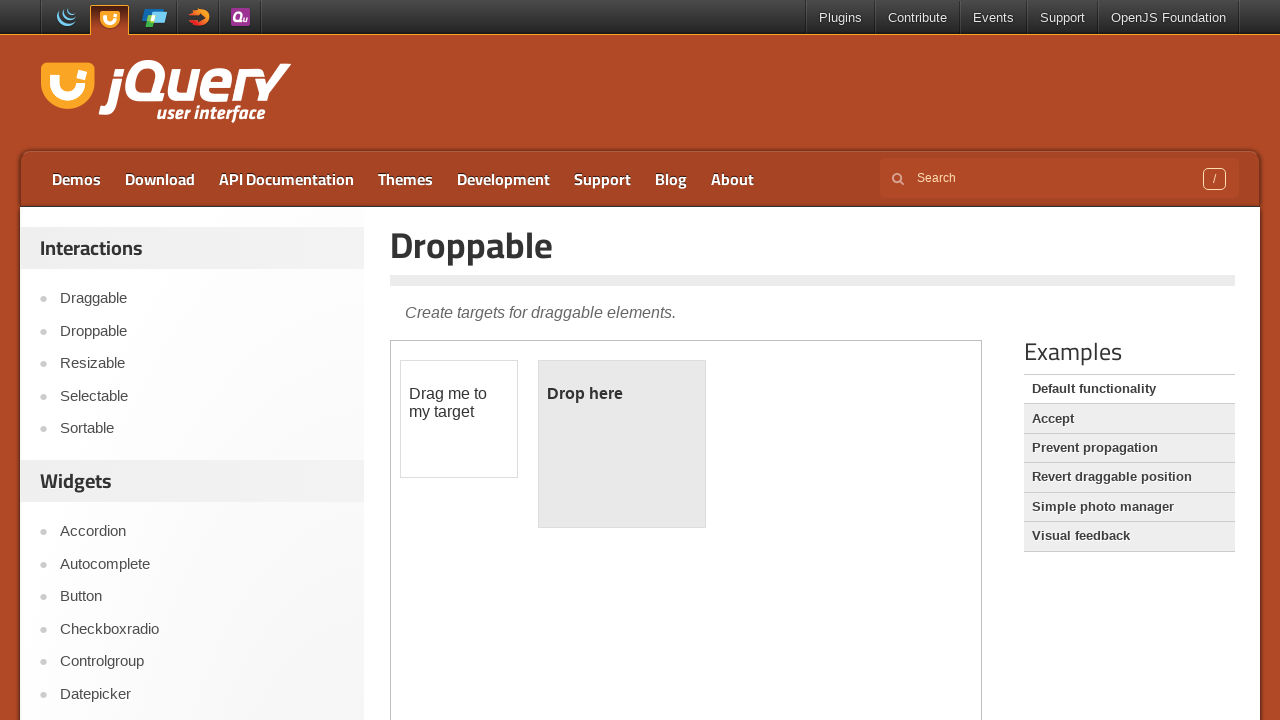

Located iframe containing drag and drop demo
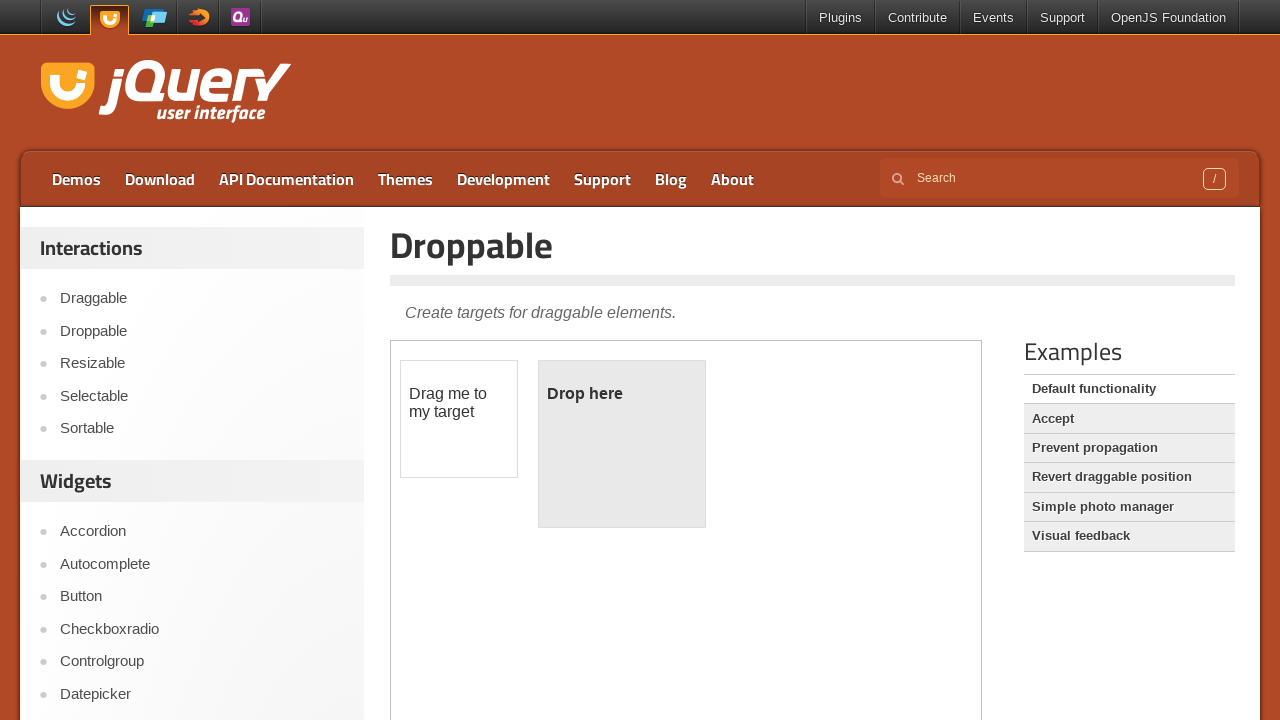

Located draggable element within iframe
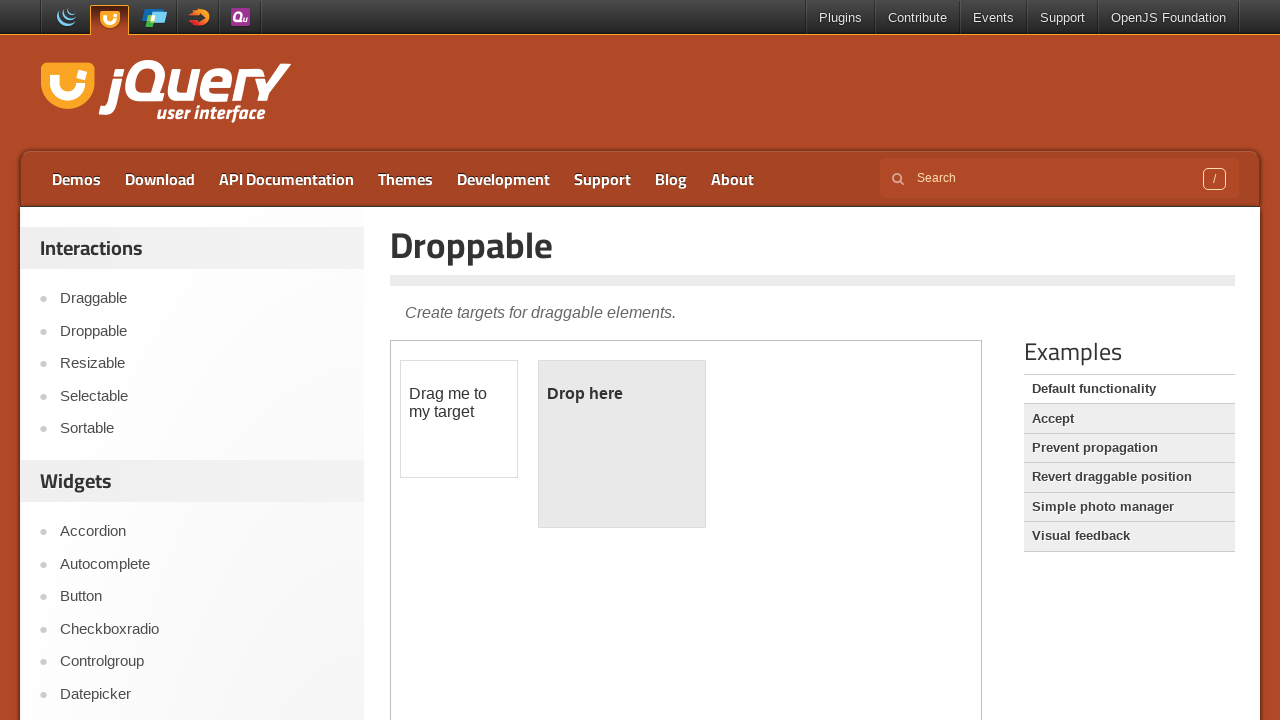

Located droppable target element within iframe
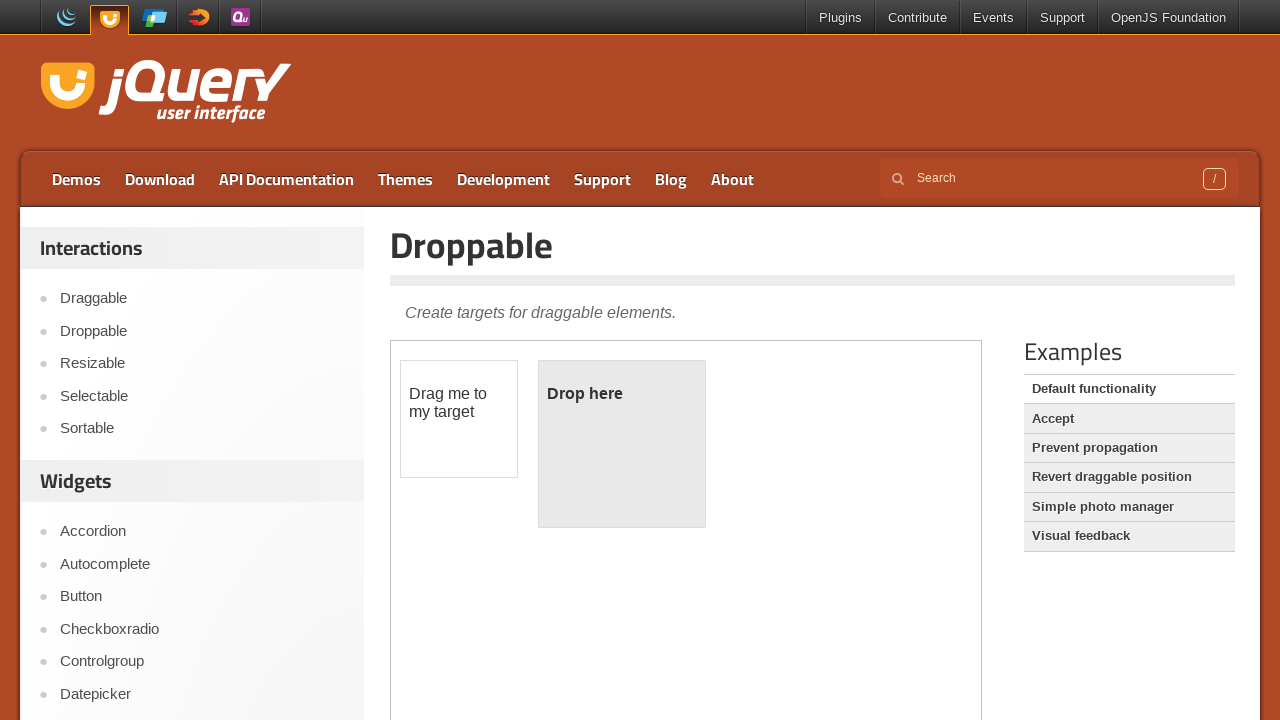

Dragged element from source to target within iframe at (622, 444)
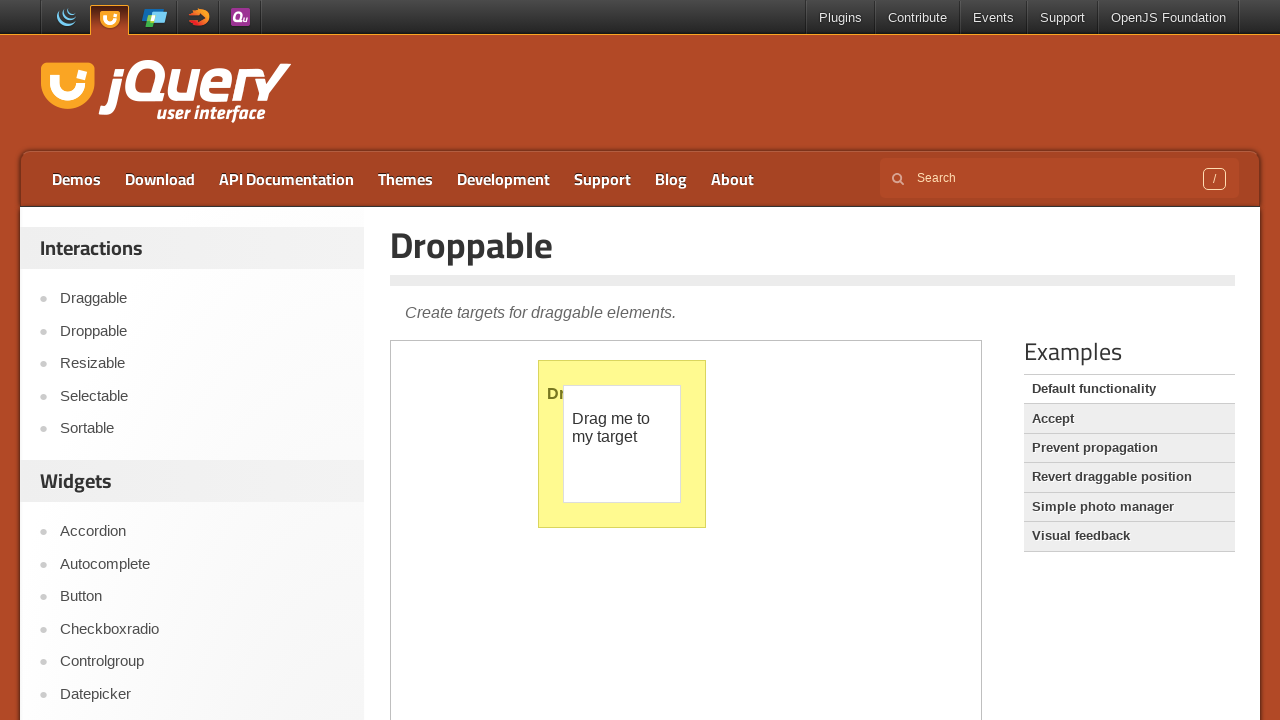

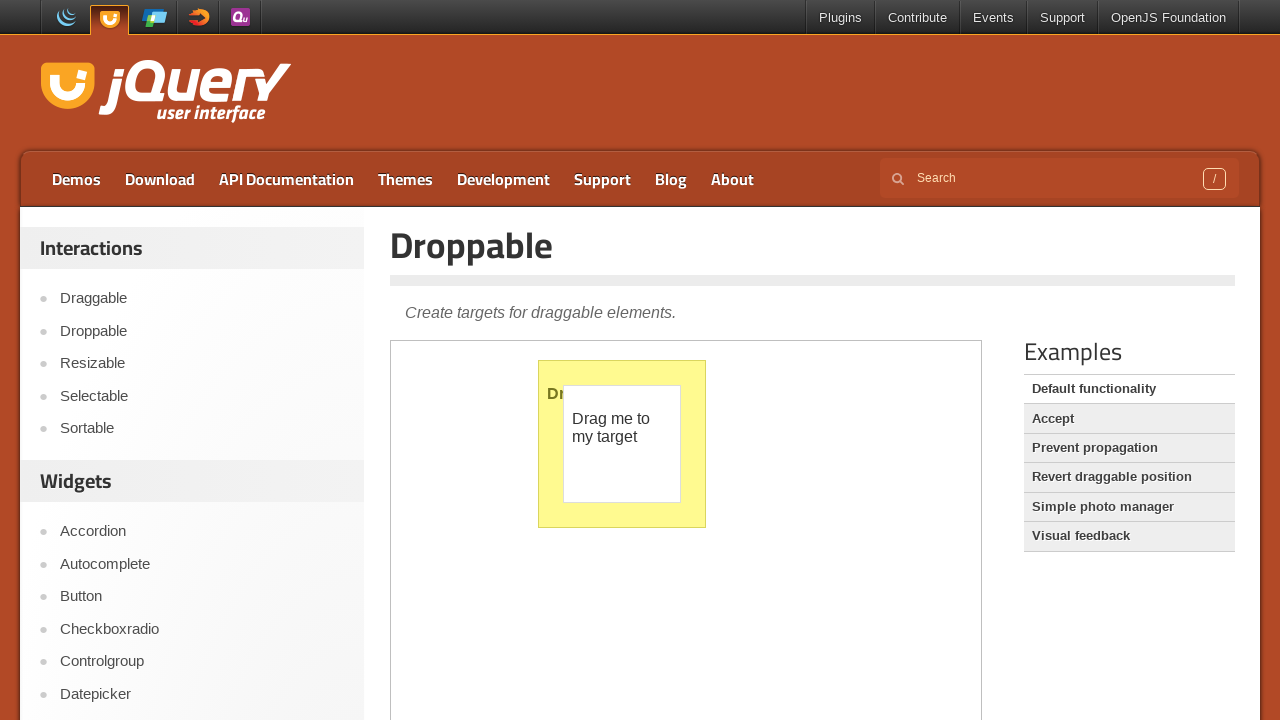